Navigates directly to the roadmap page and verifies that the page header displays "Roadmap"

Starting URL: https://dpgalliance.github.io/roadmap

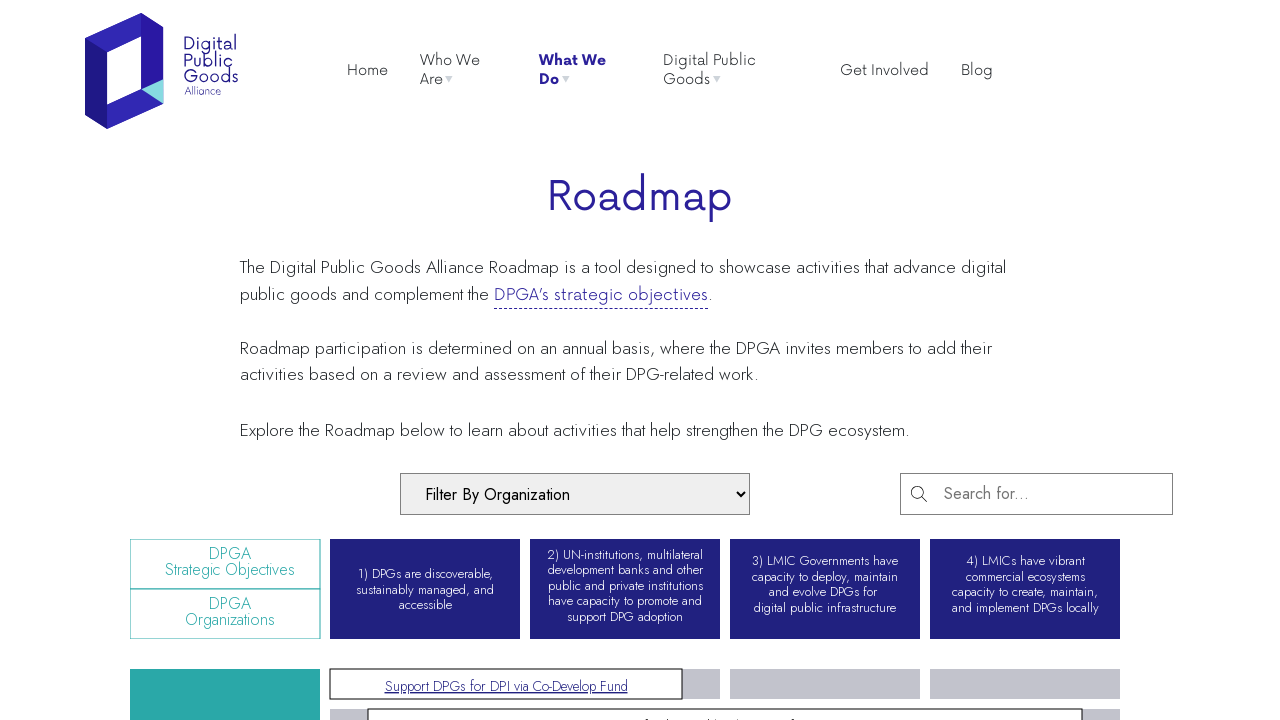

Navigated to roadmap page
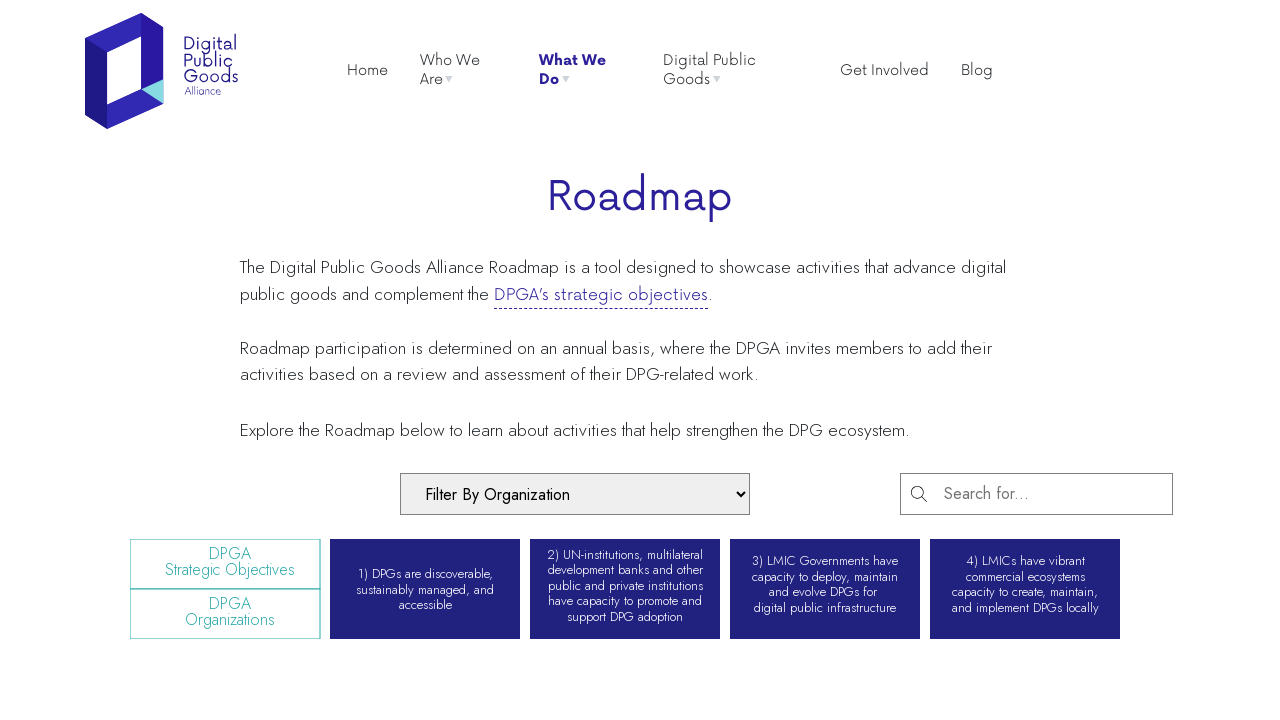

Located page header element
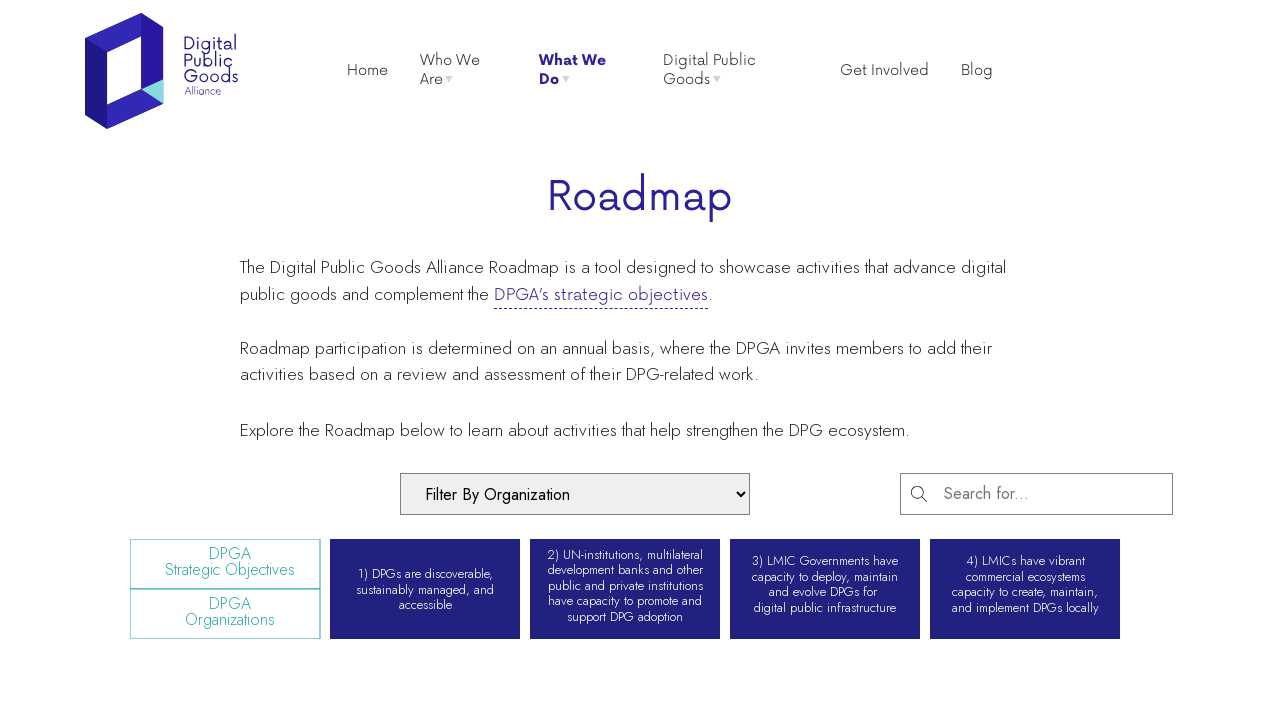

Verified page header displays 'Roadmap'
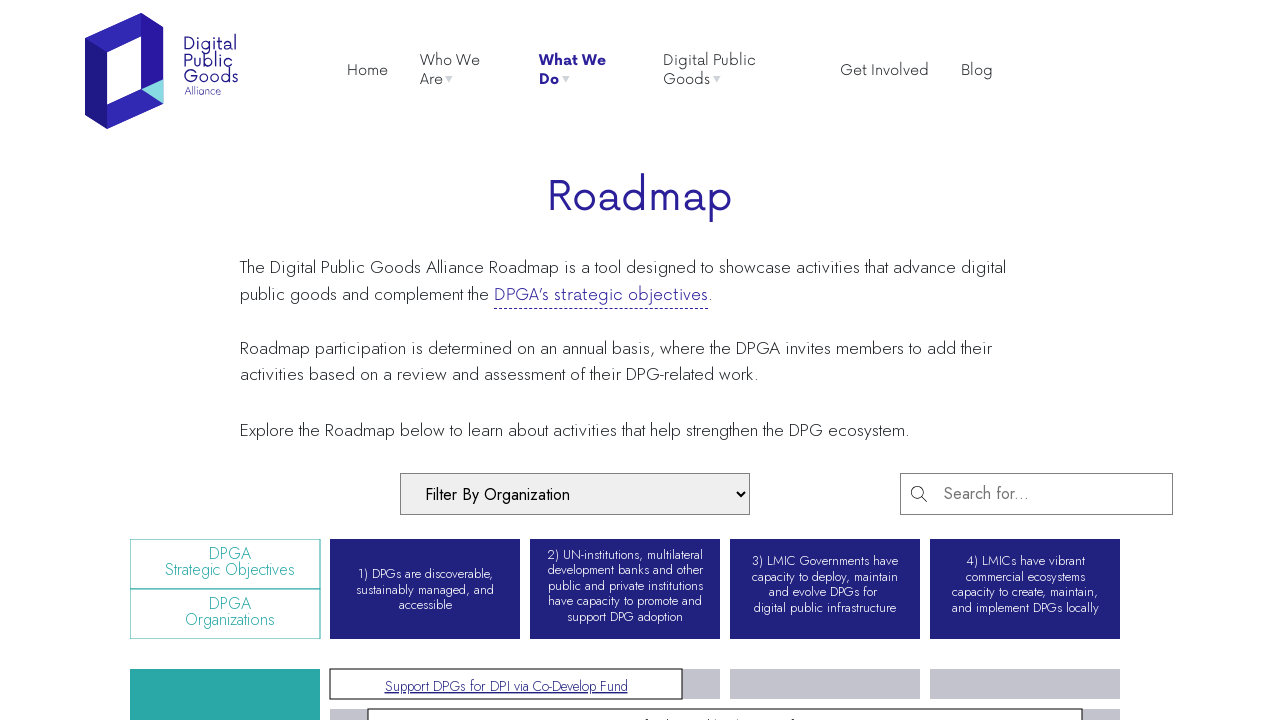

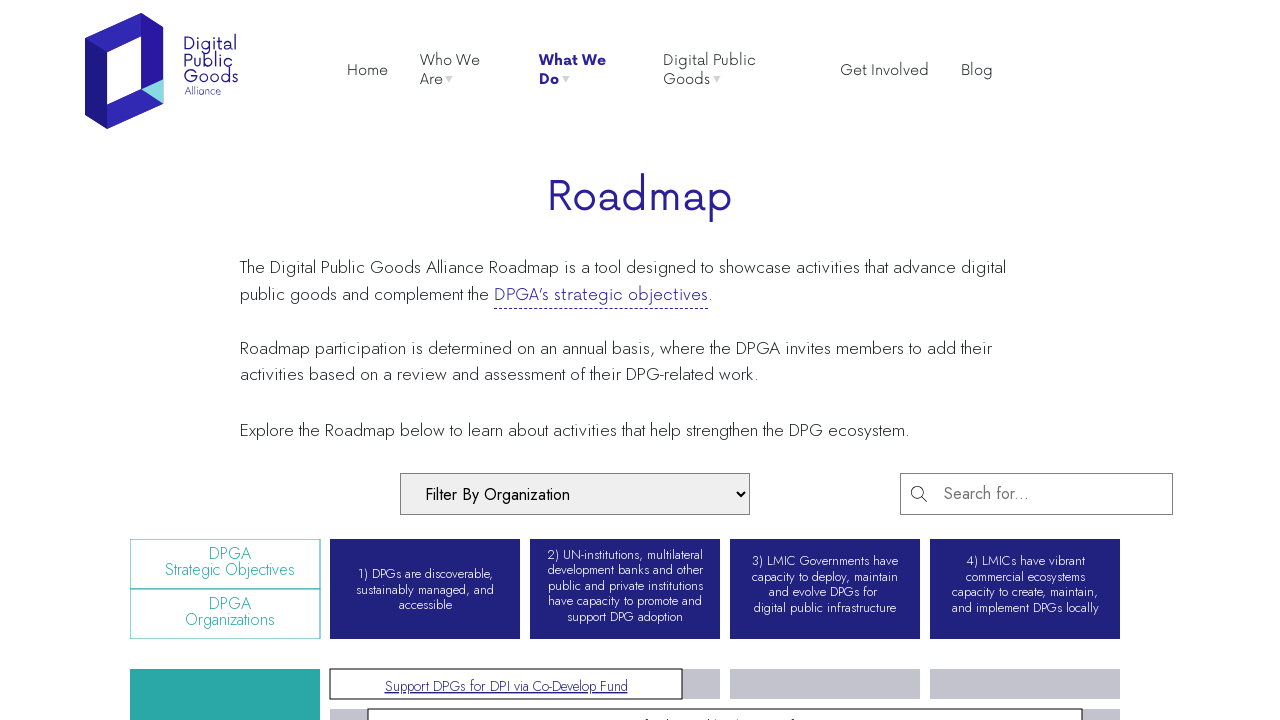